Tests the bus ticket booking search form on Abhibus by filling in source city (Coimbatore) and destination city (Chennai), then accessing the journey date field.

Starting URL: https://www.abhibus.com/bus-ticket-booking

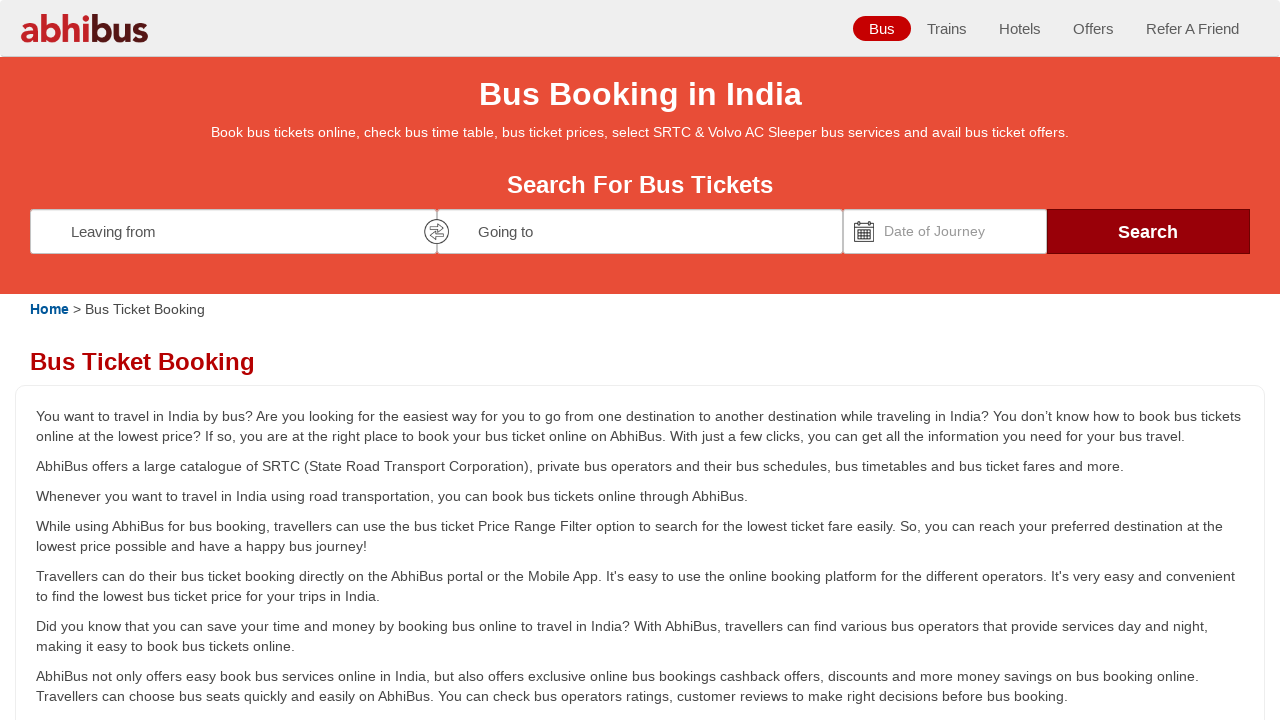

Filled source city field with 'COIMBATORE' on input[name='source']
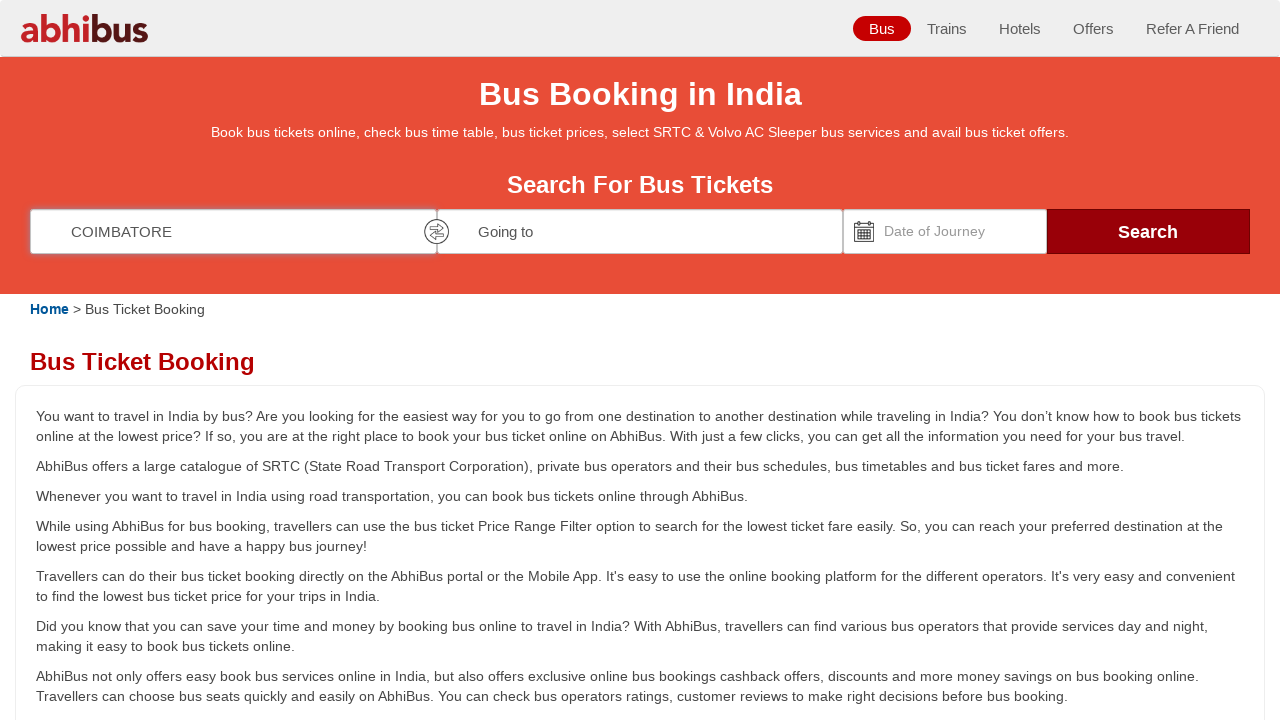

Pressed Enter to select source city 'COIMBATORE'
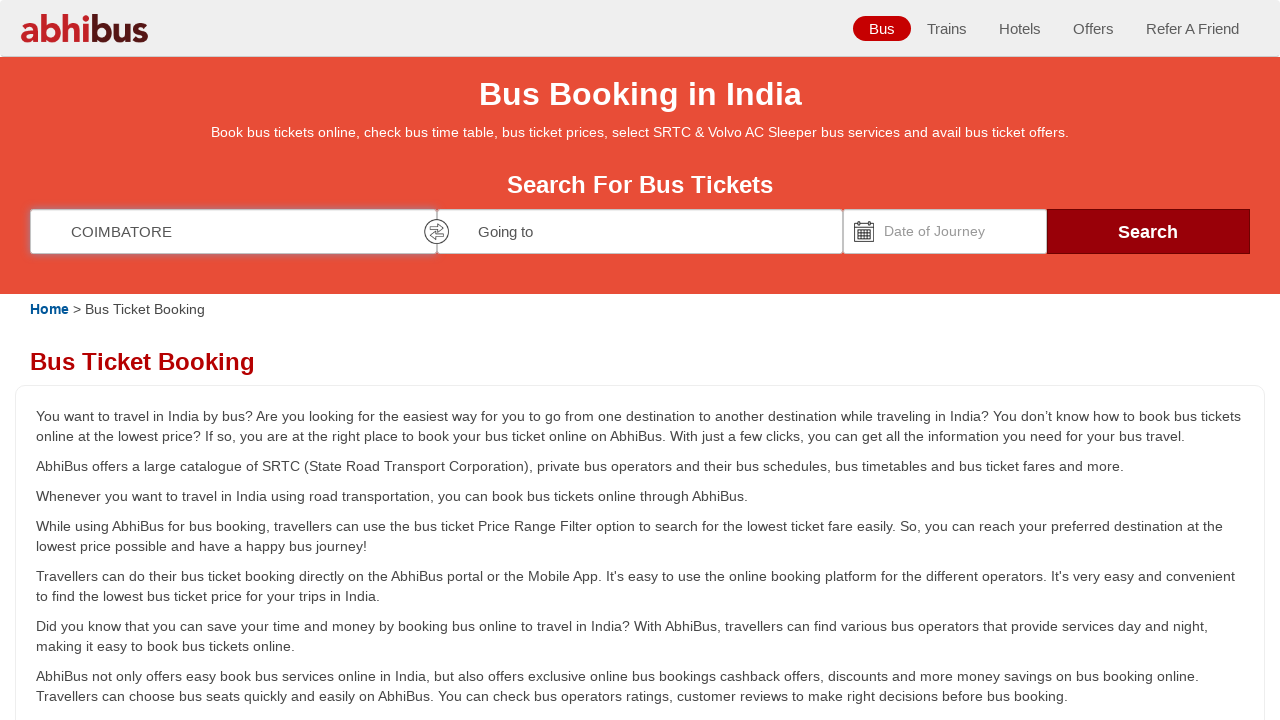

Filled destination city field with 'CHENNAI' on input[name='destination']
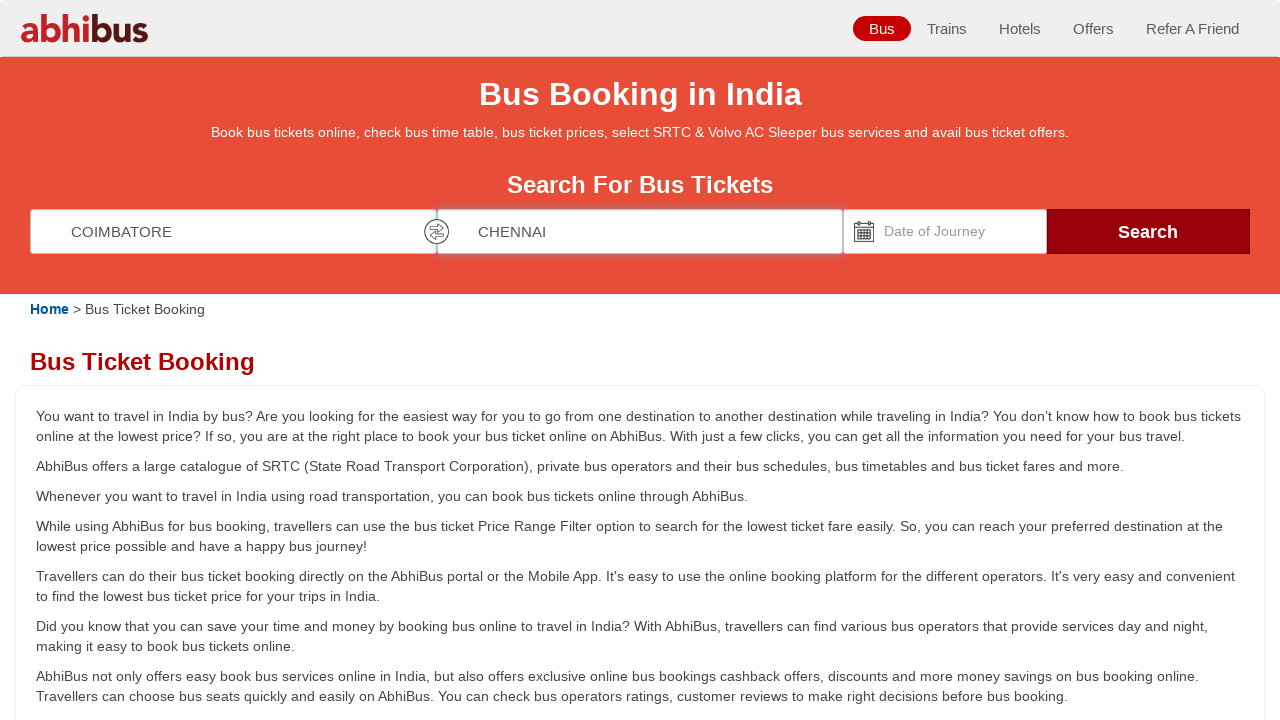

Pressed Enter to select destination city 'CHENNAI'
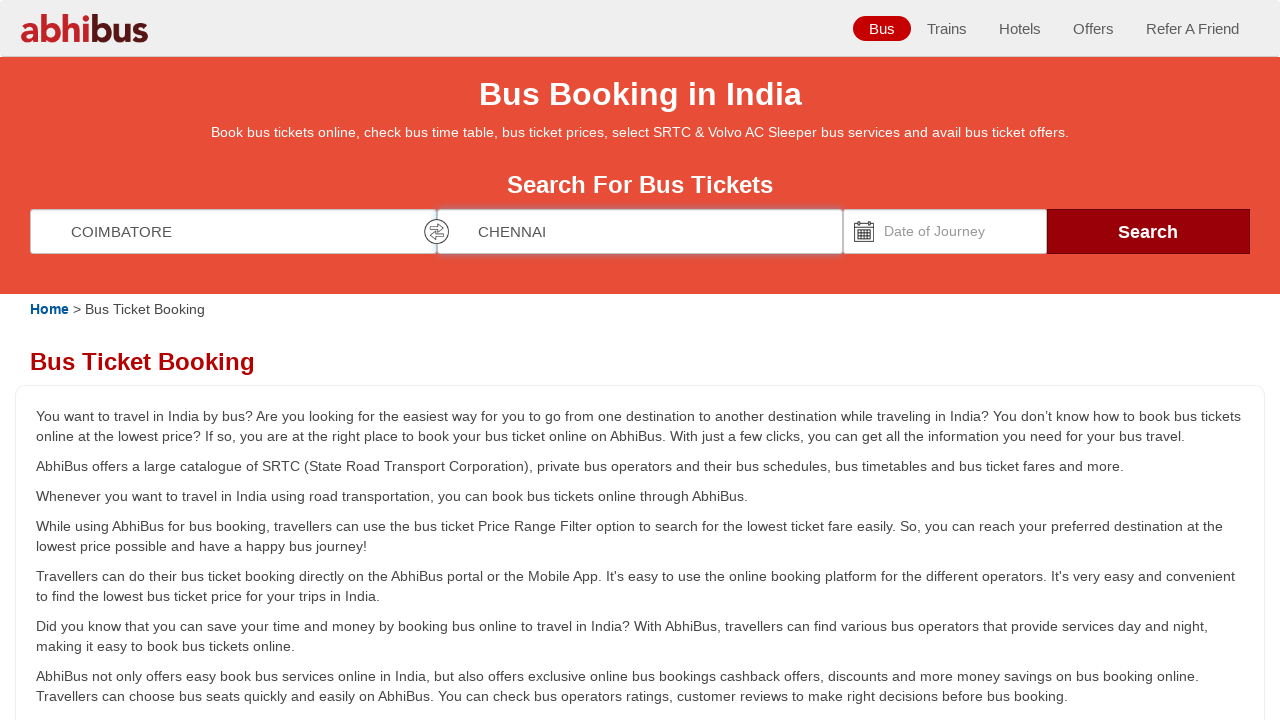

Clicked on journey date field to access date picker at (945, 231) on input[name='journey_date']
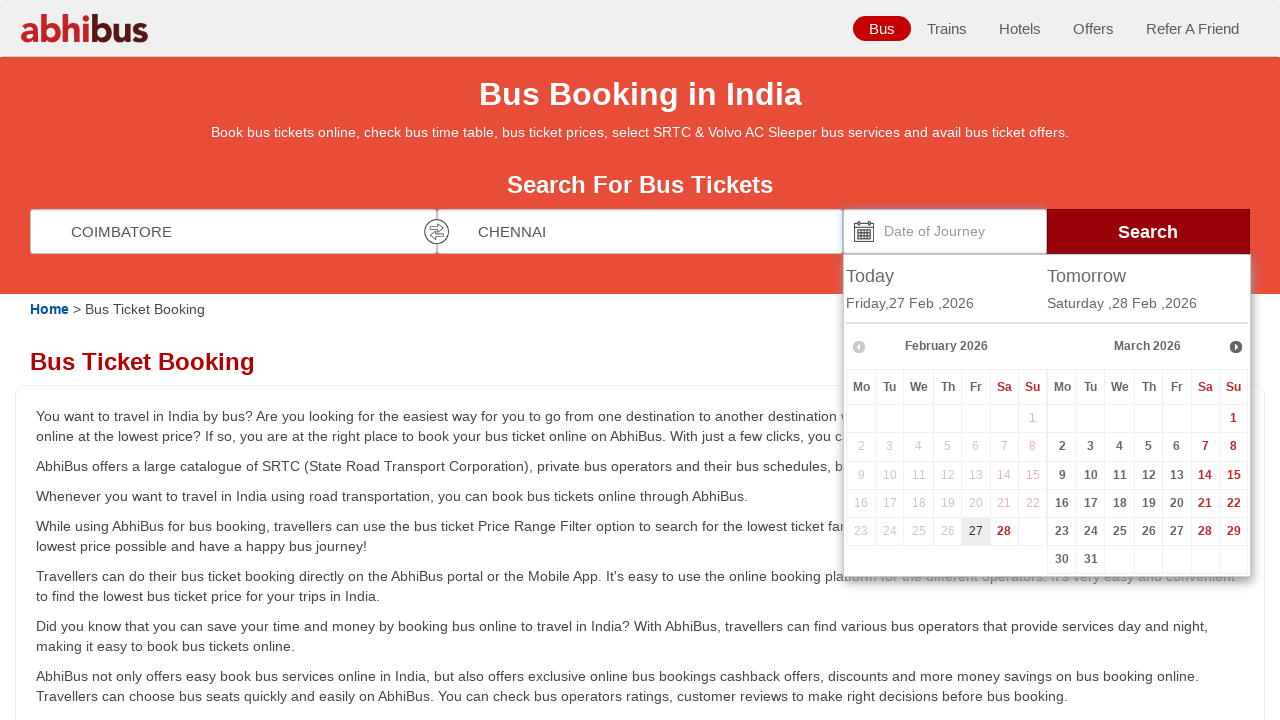

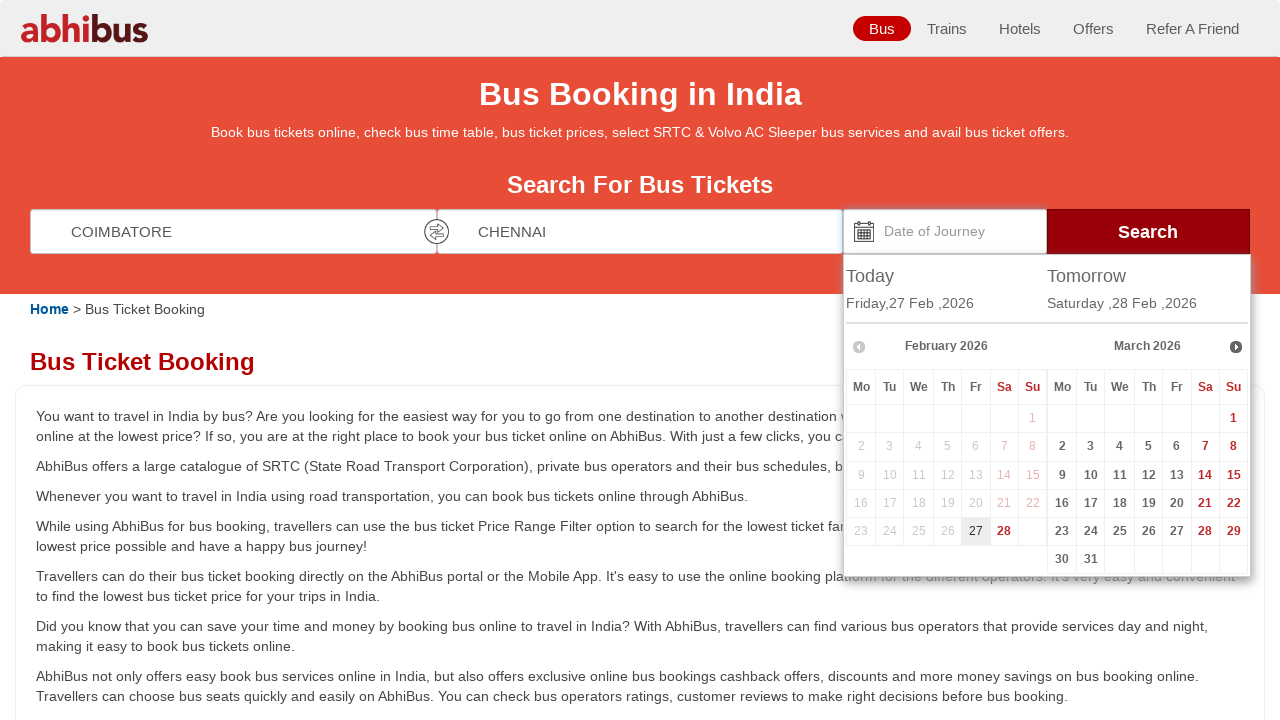